Tests clicking a link using JavaScript scroll and click on a floating menu page, then switches to the newly opened tab and verifies the page loaded correctly.

Starting URL: https://the-internet.herokuapp.com/floating_menu

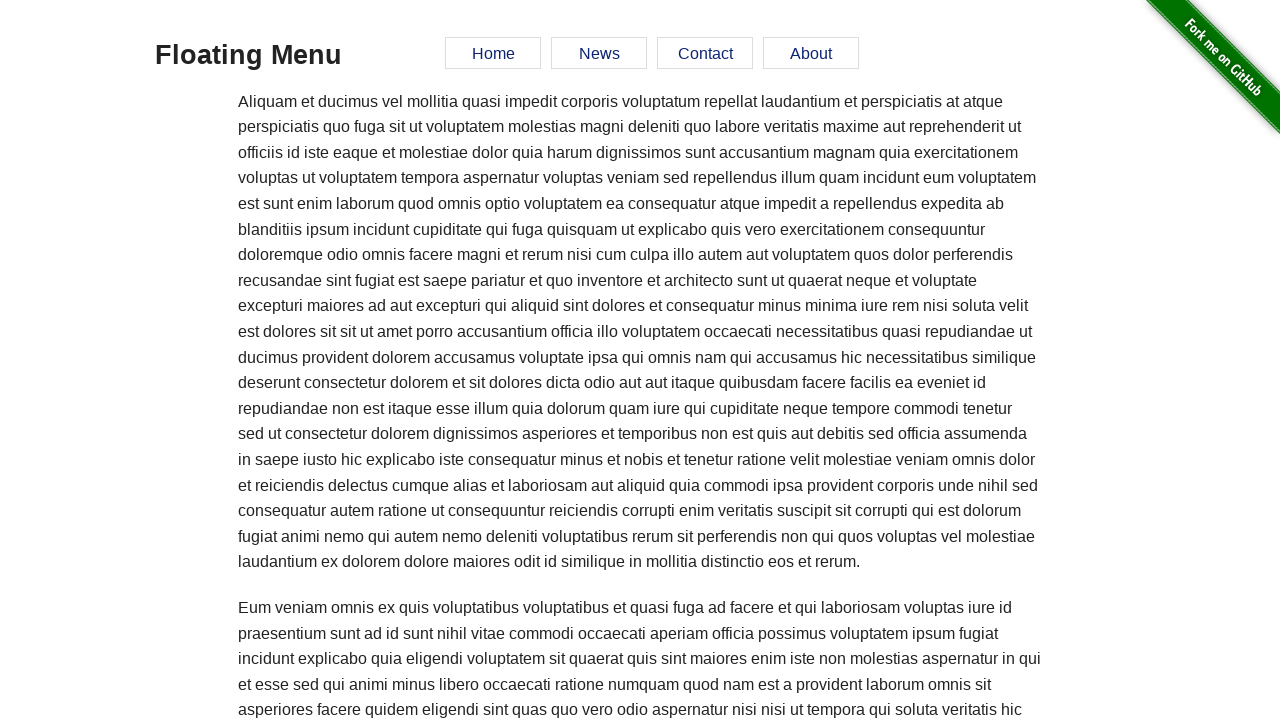

Located 'Elemental Selenium' link on floating menu page
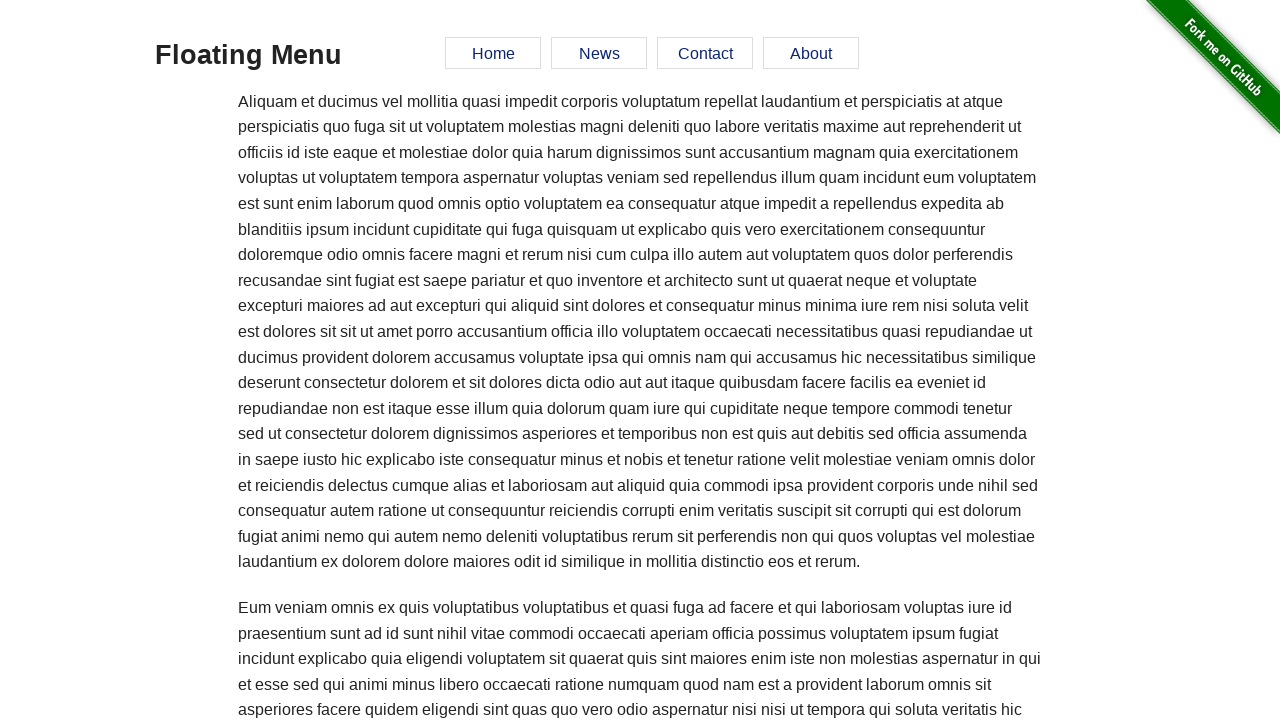

Scrolled 'Elemental Selenium' link into view
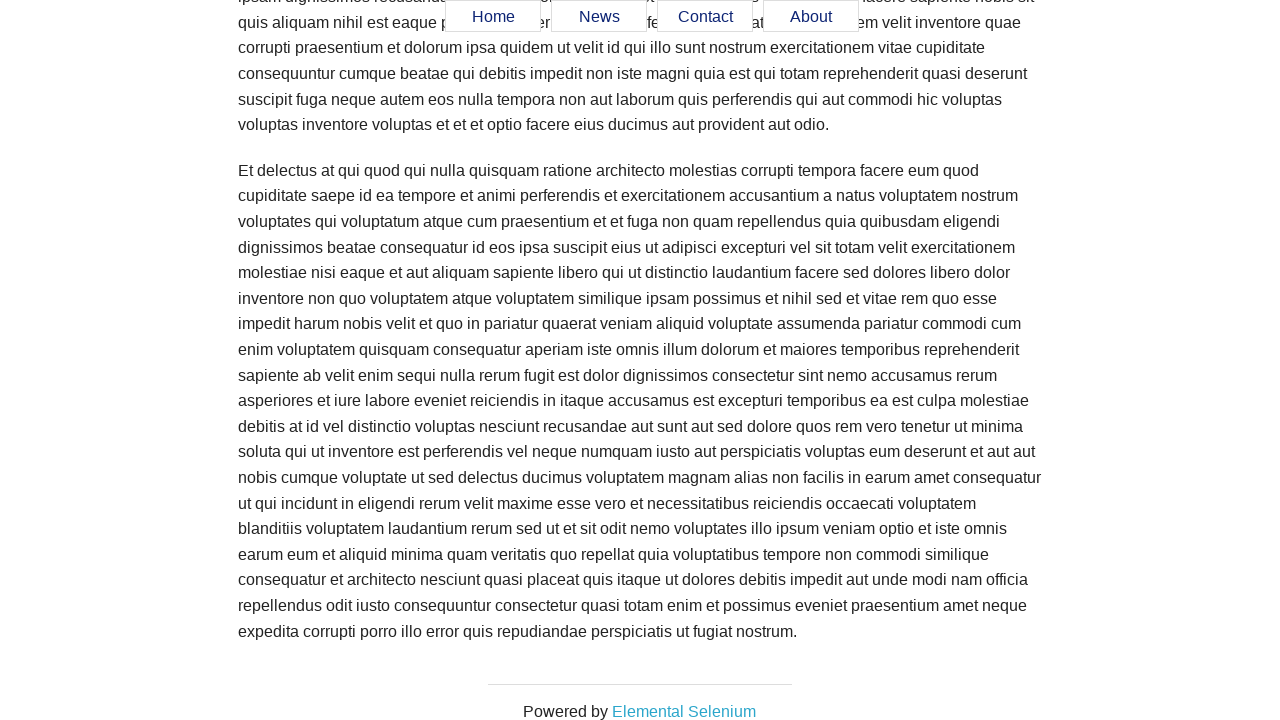

Clicked 'Elemental Selenium' link to open new tab at (684, 712) on xpath=//a[.='Elemental Selenium']
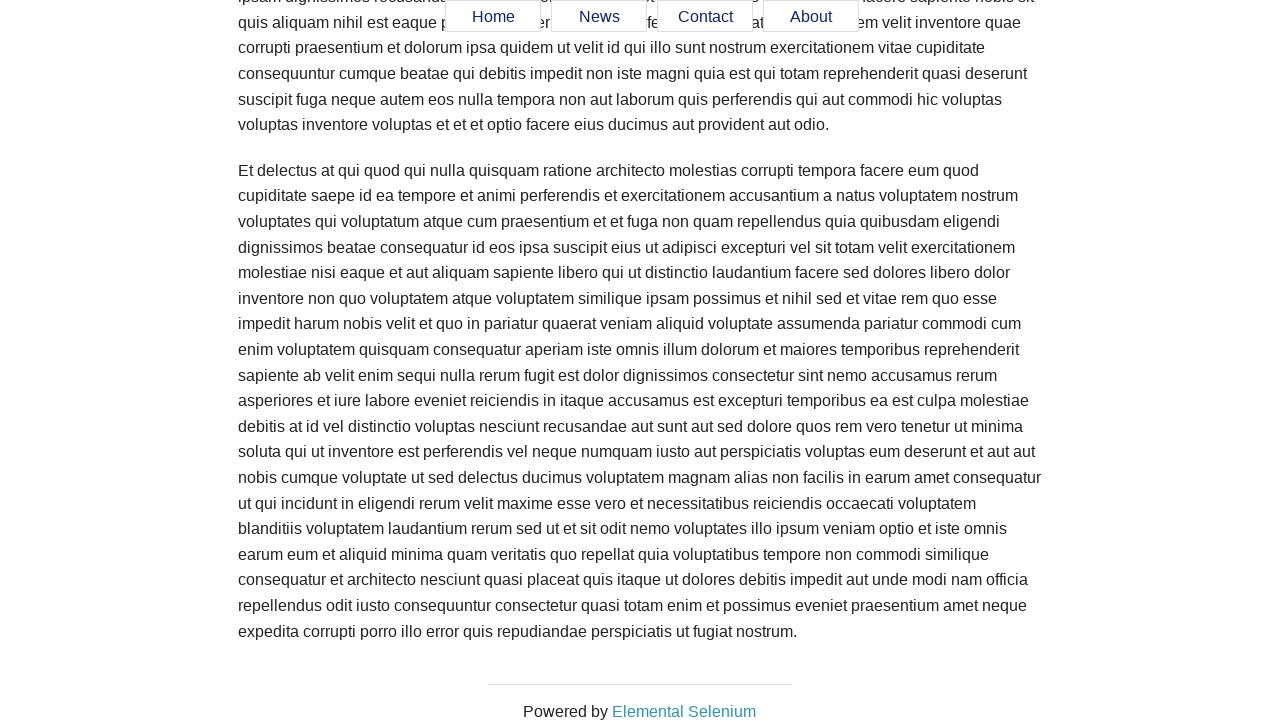

Obtained reference to newly opened tab
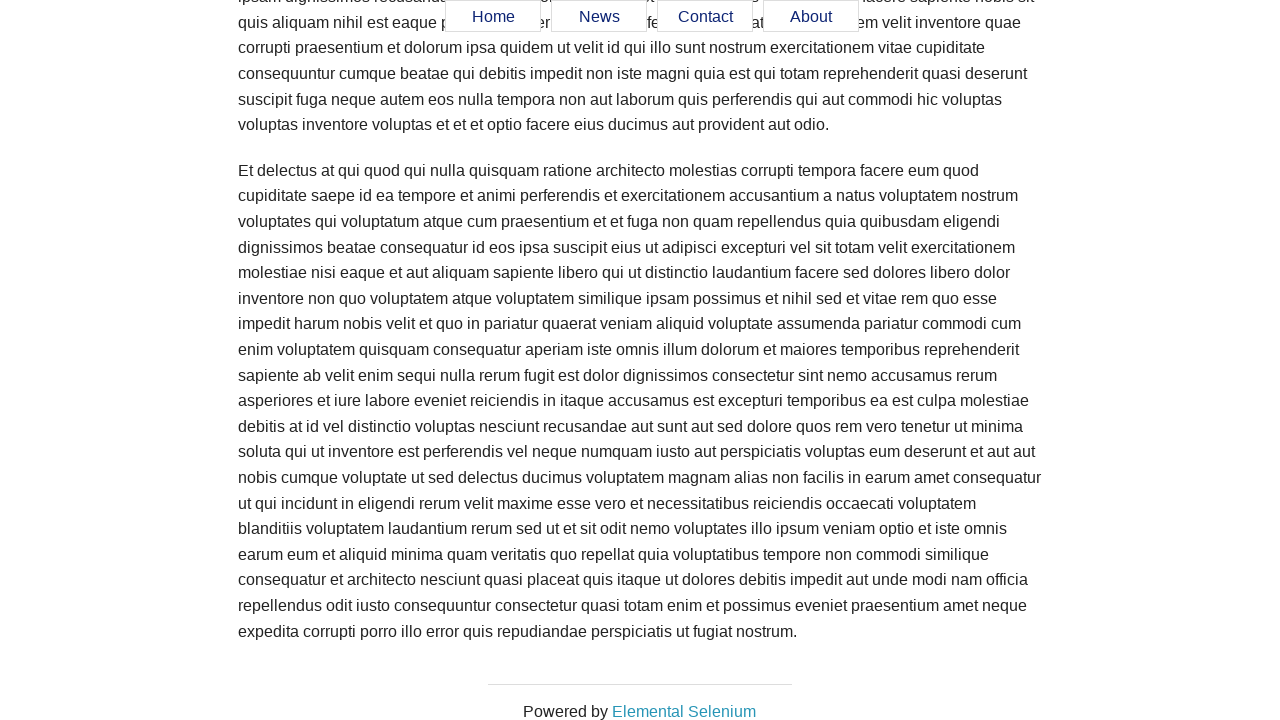

New tab fully loaded
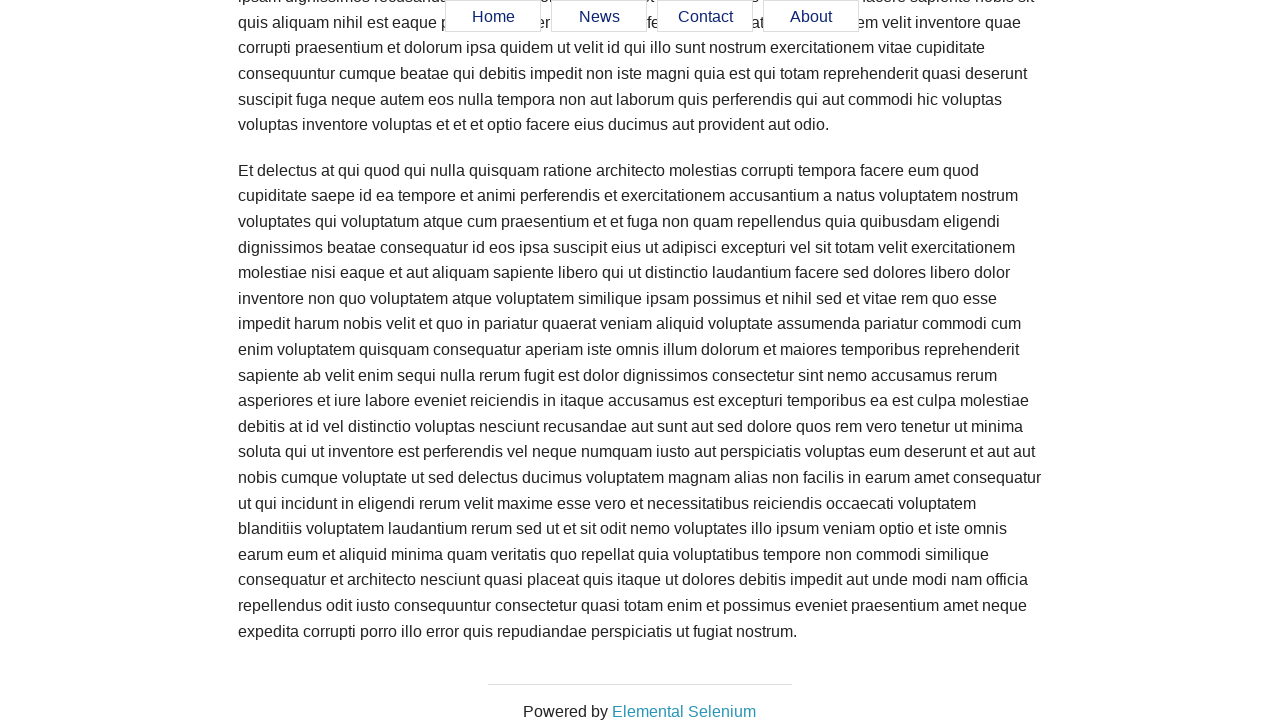

Retrieved new page title: Home | Elemental Selenium
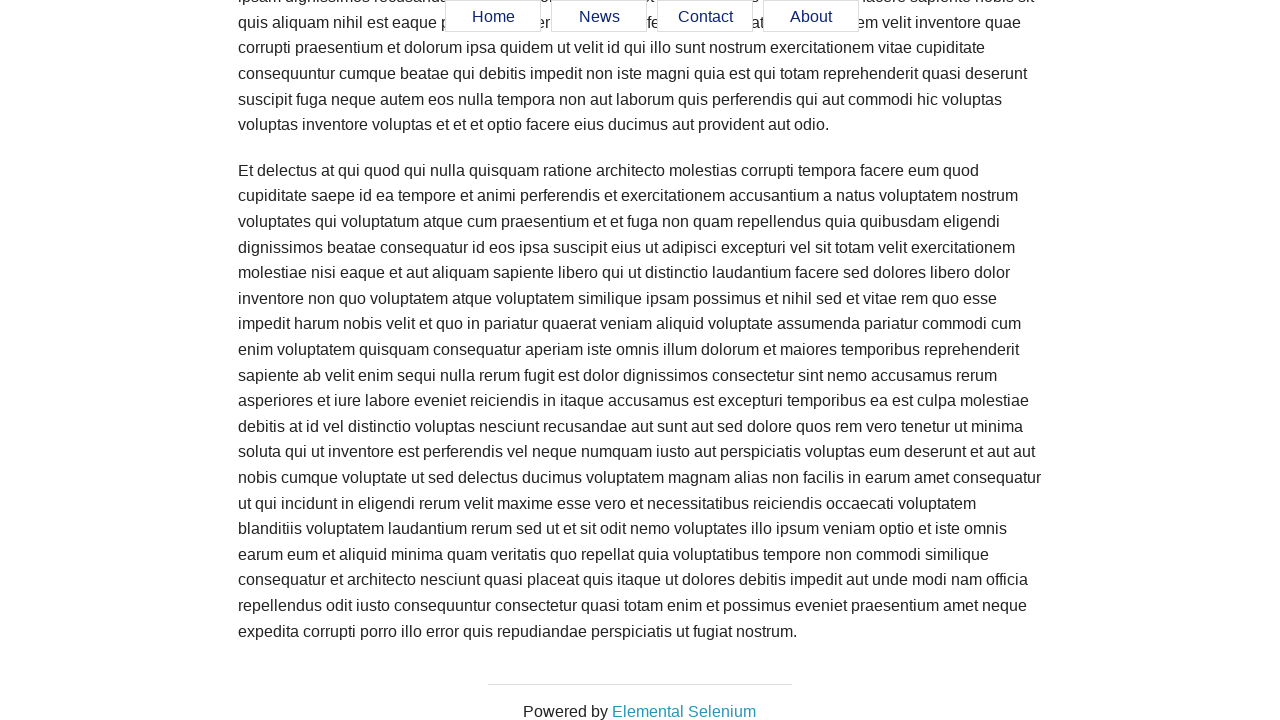

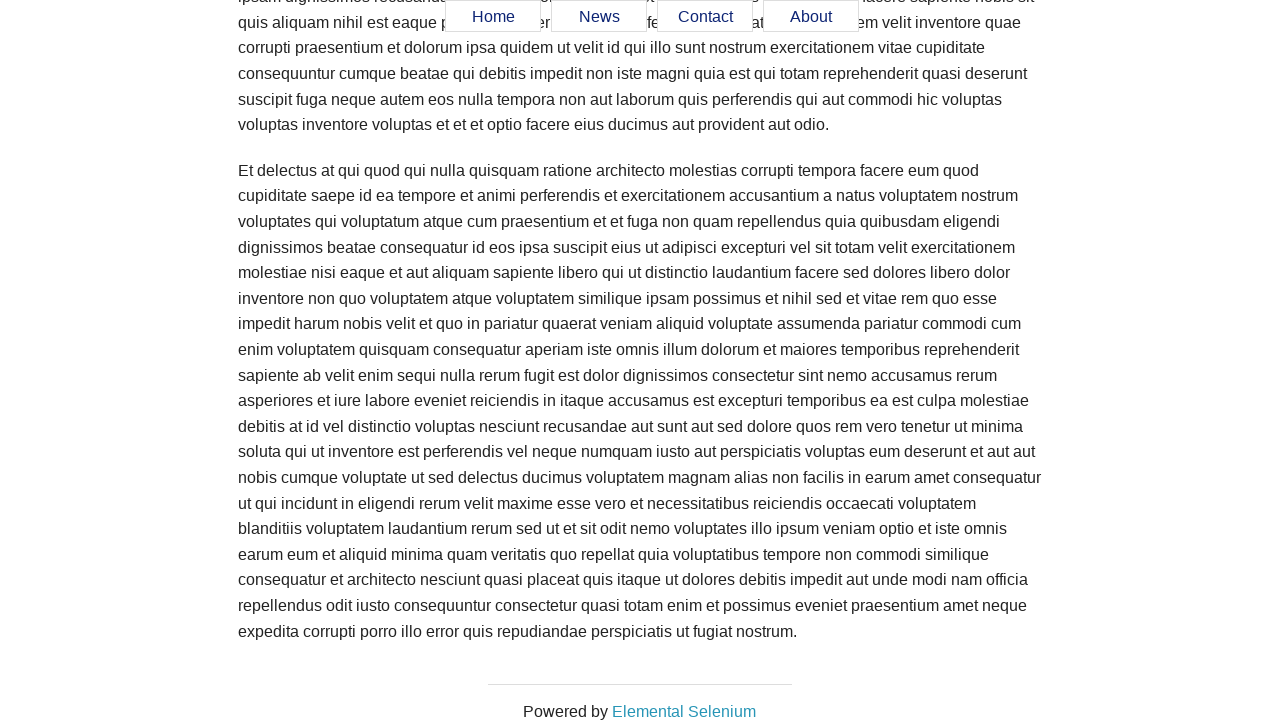